Navigates to the Vi (Vodafone Idea) website and verifies that the page loads with navigation links present

Starting URL: https://www.myvi.in/

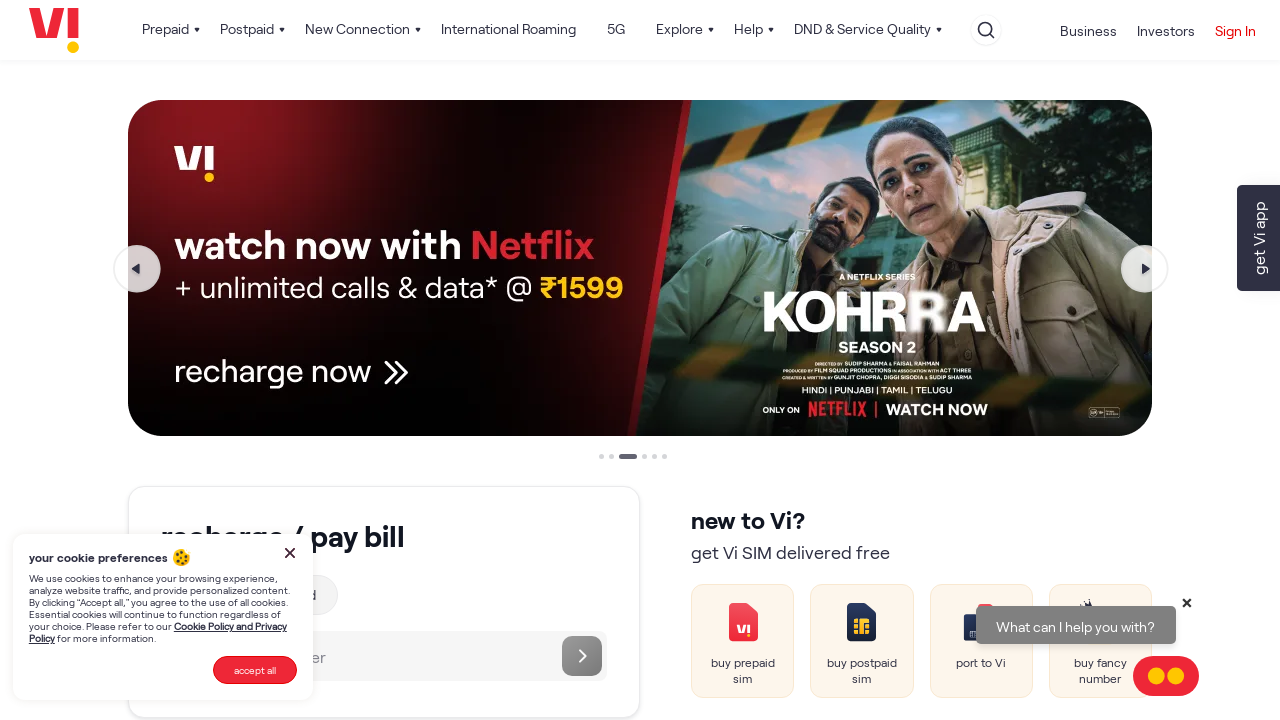

Waited for navigation links to be attached to the DOM
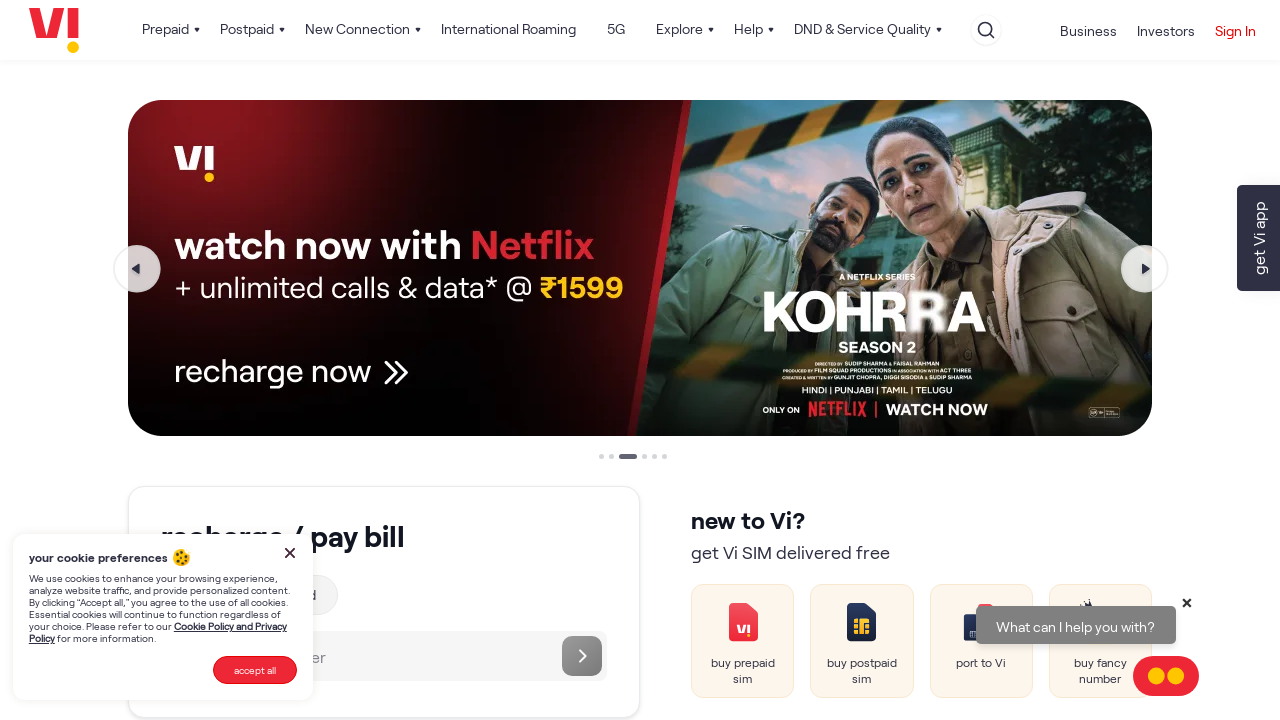

Located all anchor elements on the page
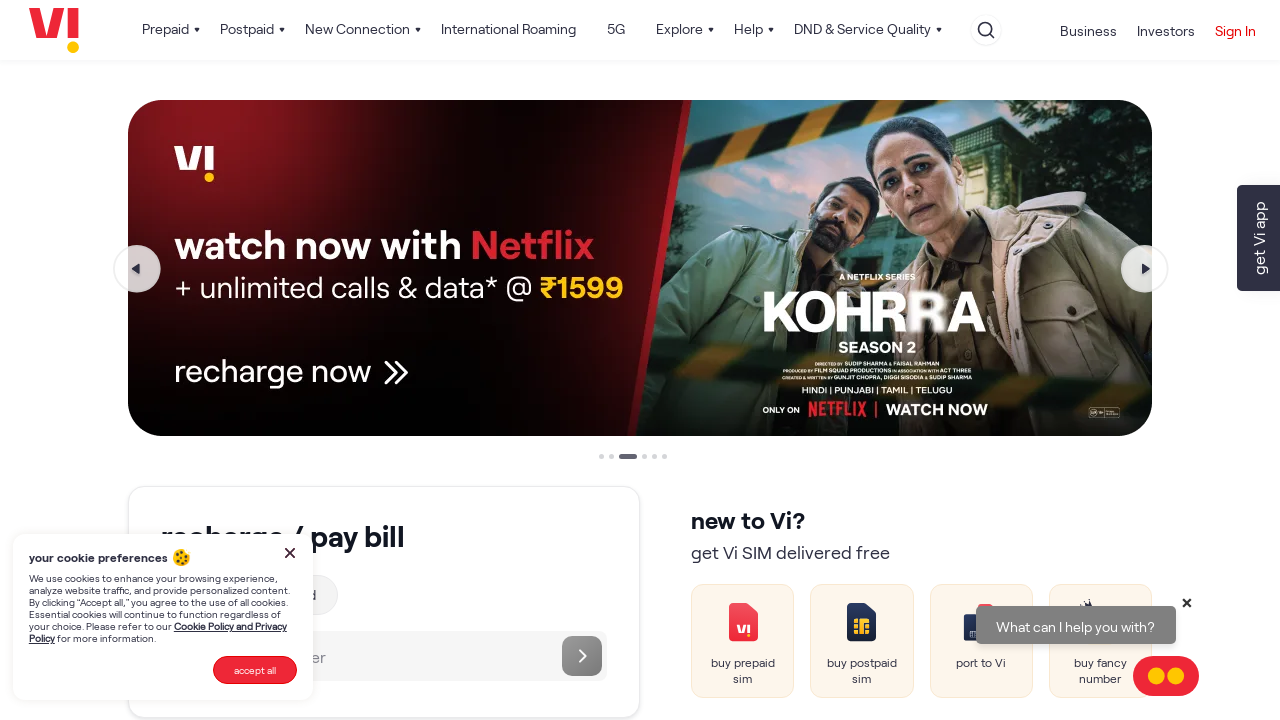

Verified that the page contains navigation links
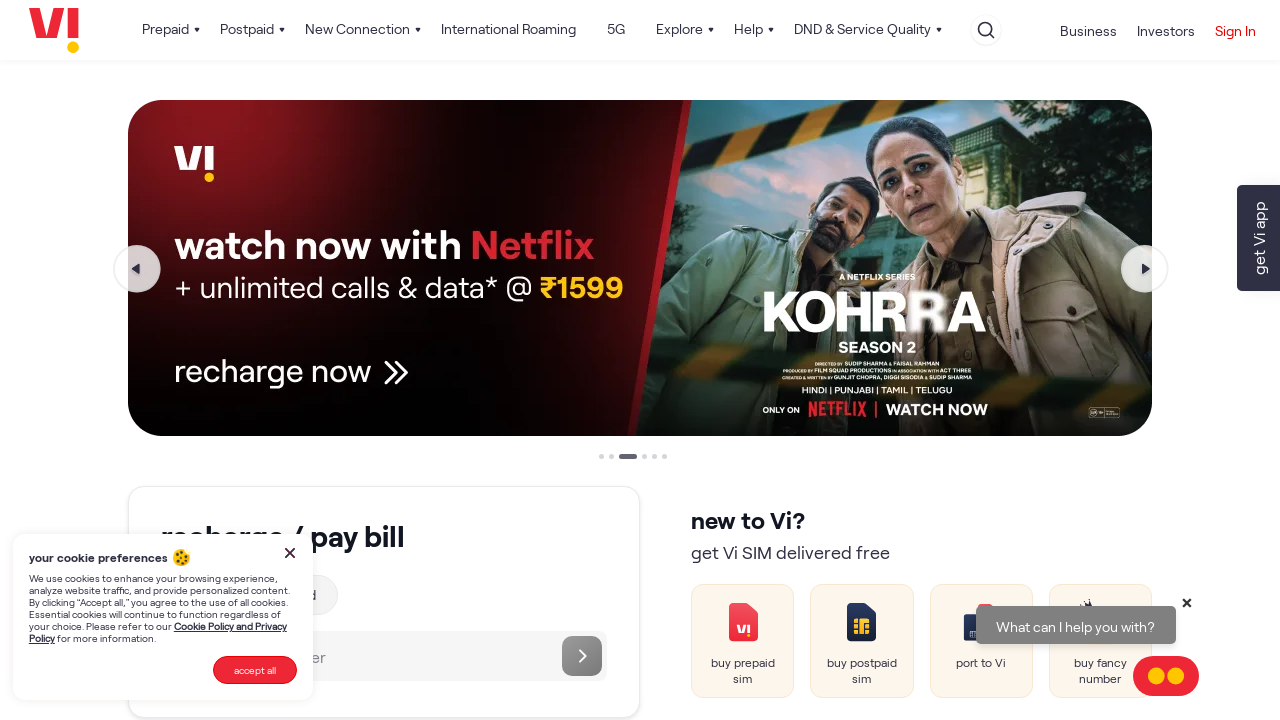

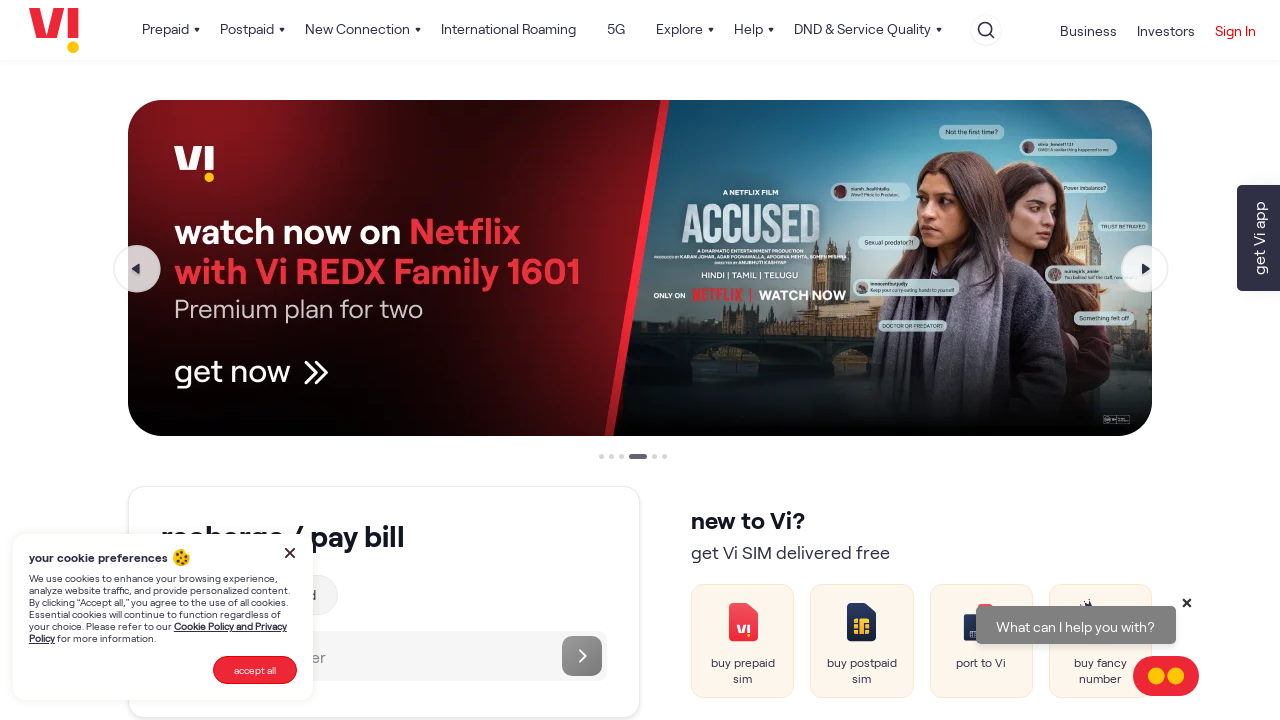